Navigates to the nopCommerce demo site and verifies that links are present on the page

Starting URL: https://demo.nopcommerce.com/

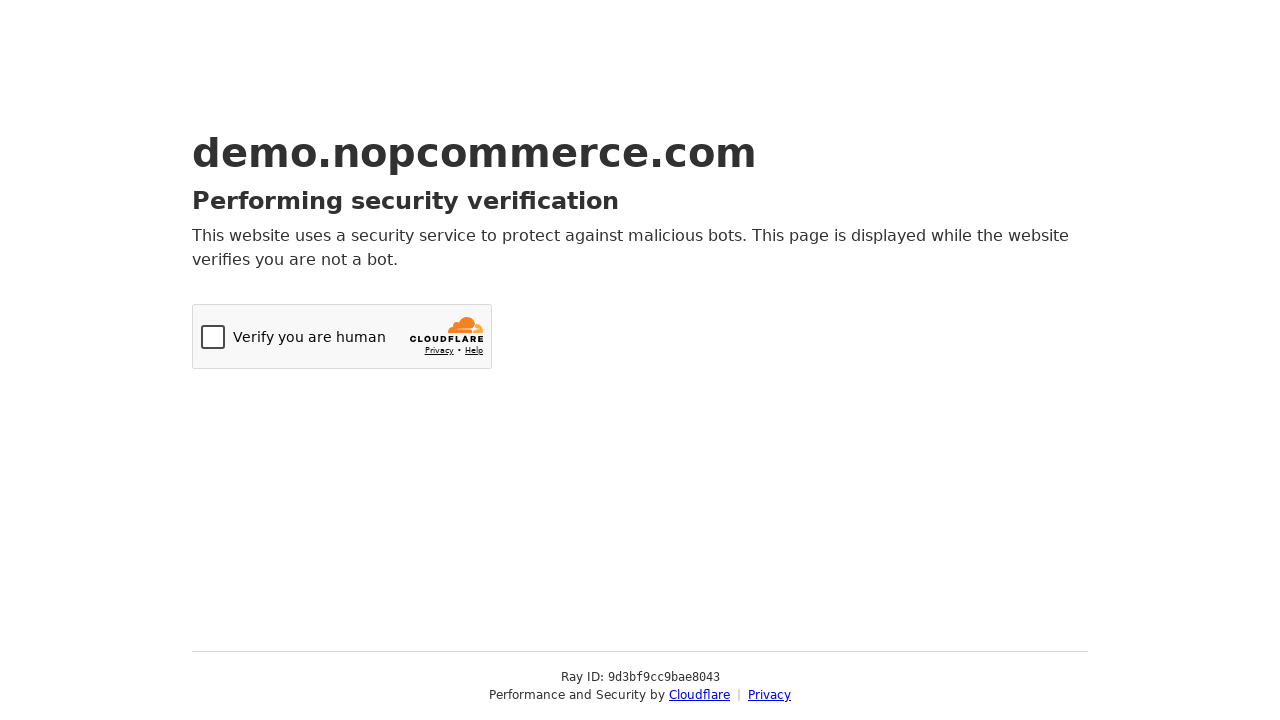

Navigated to nopCommerce demo site
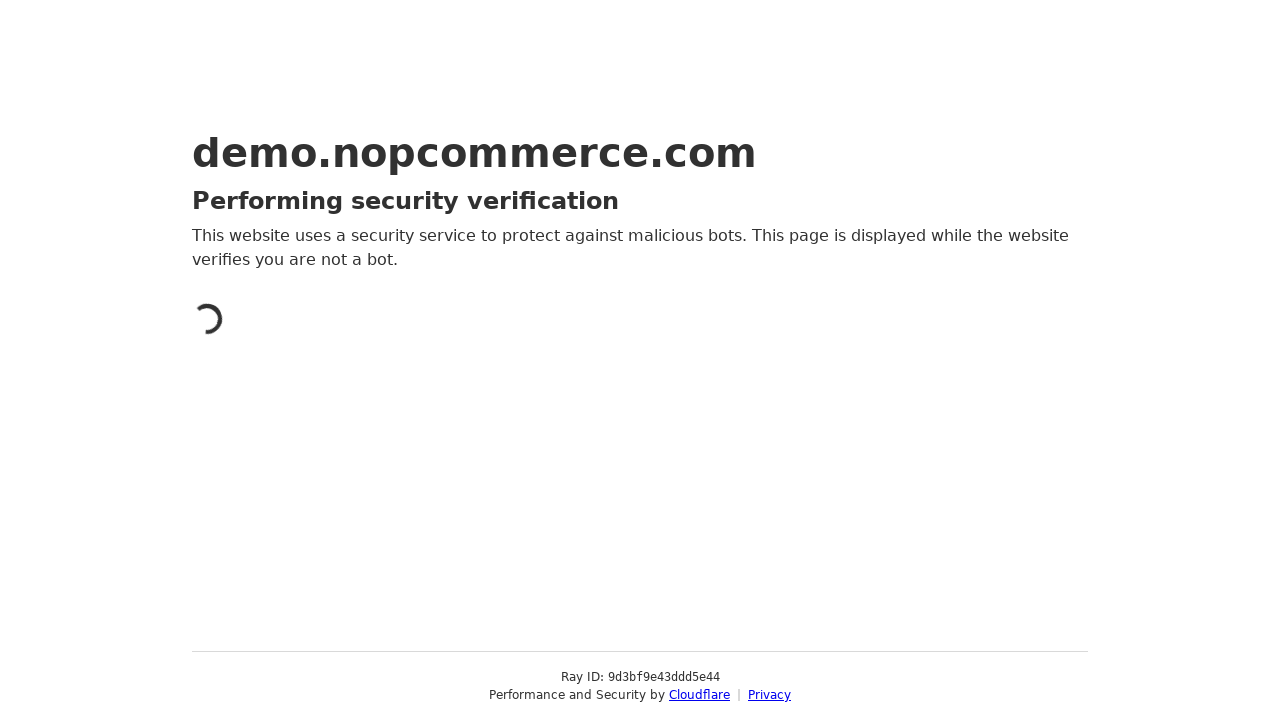

Waited for links to be visible on the page
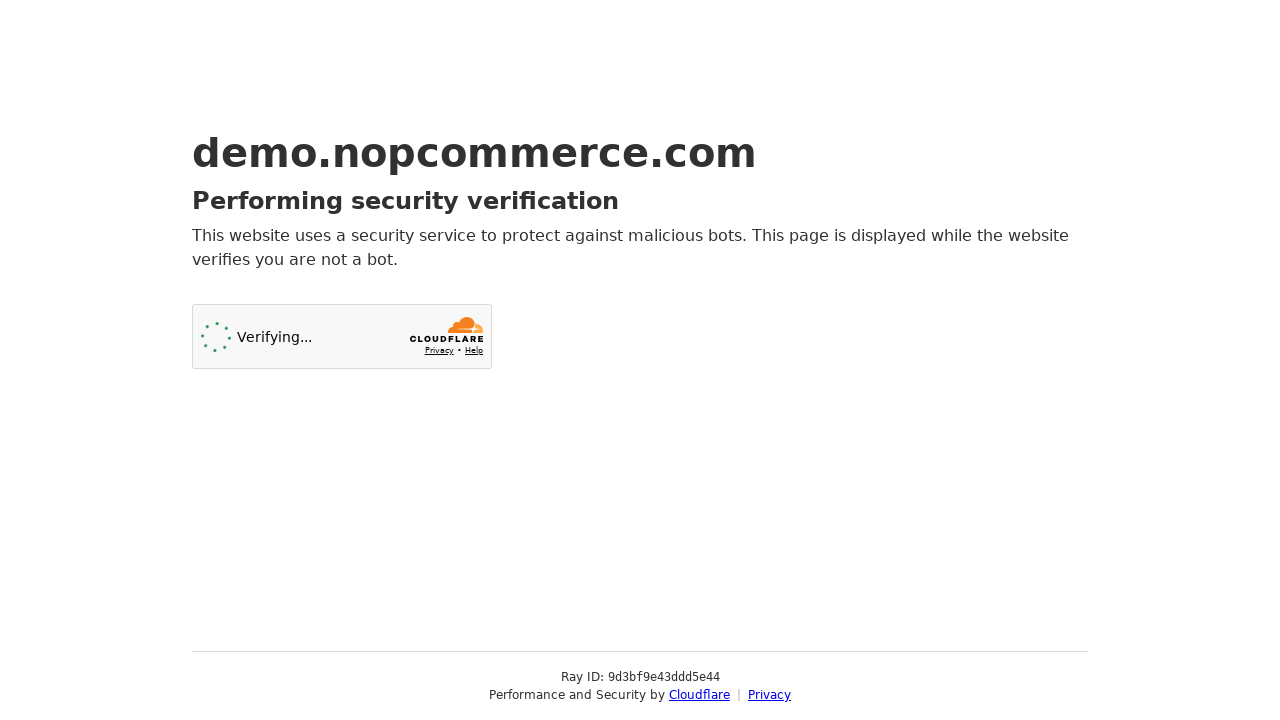

Located 2 links on the page
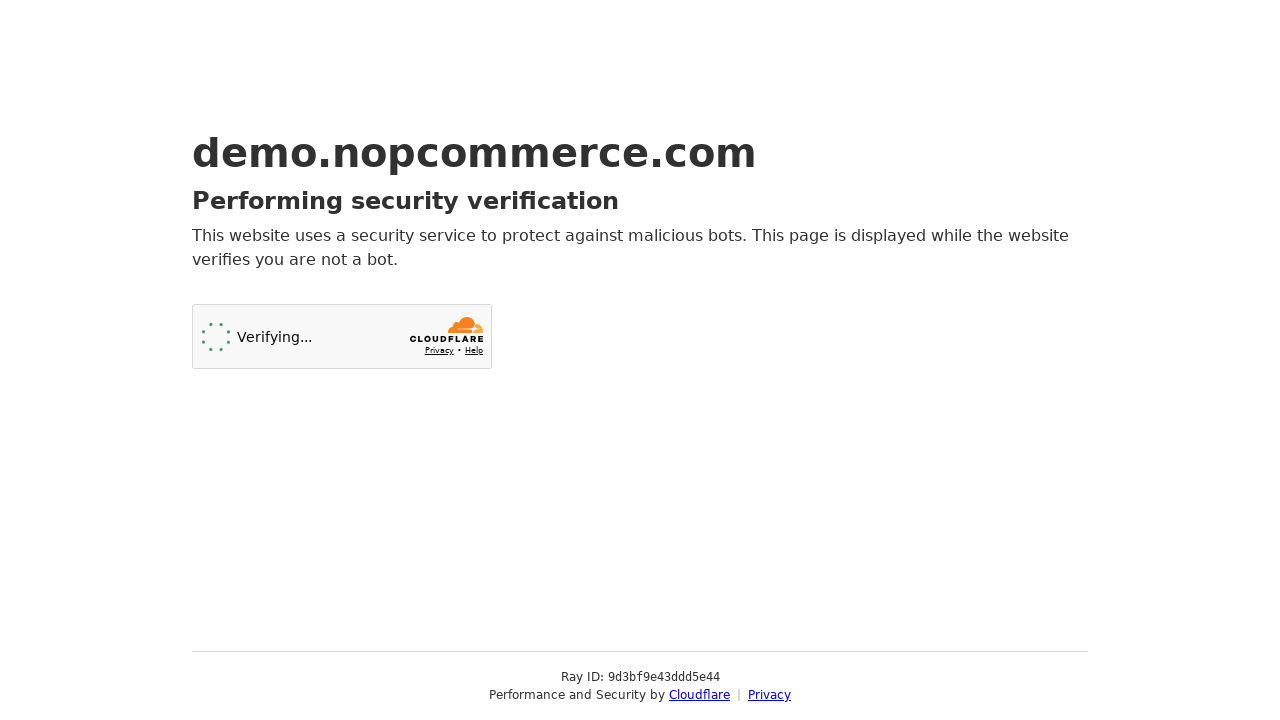

Verified that links are present on the page
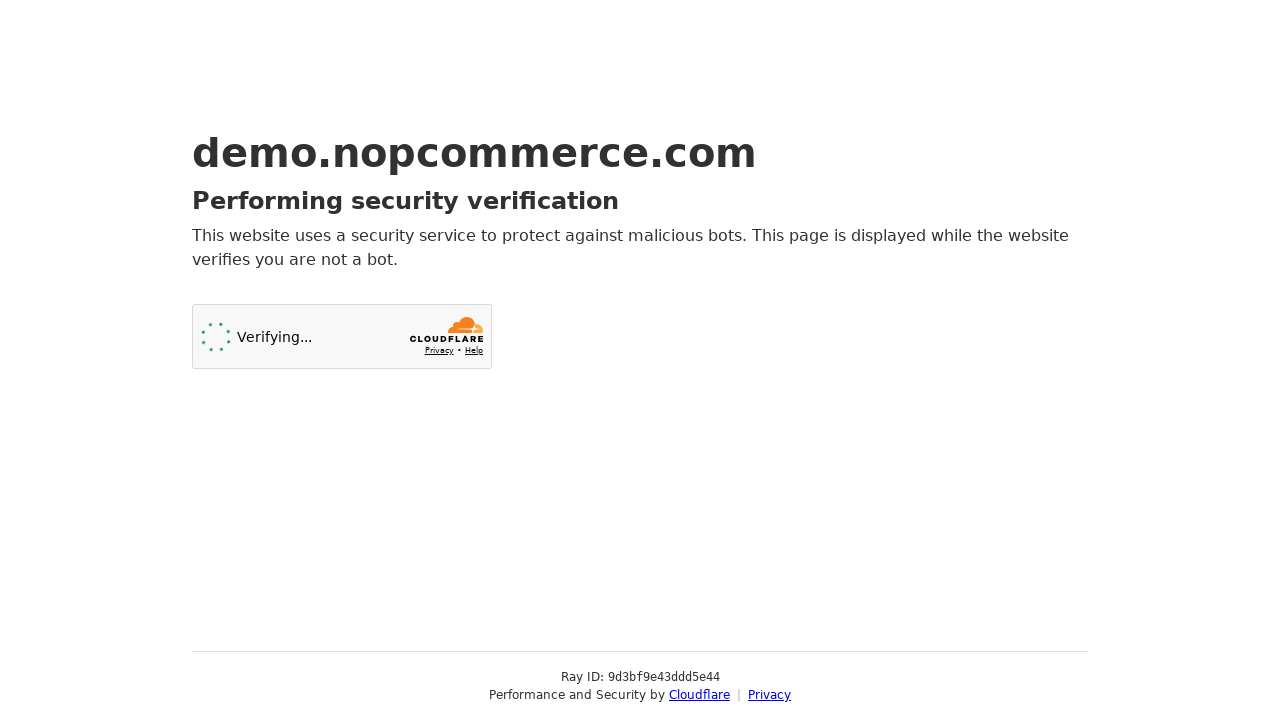

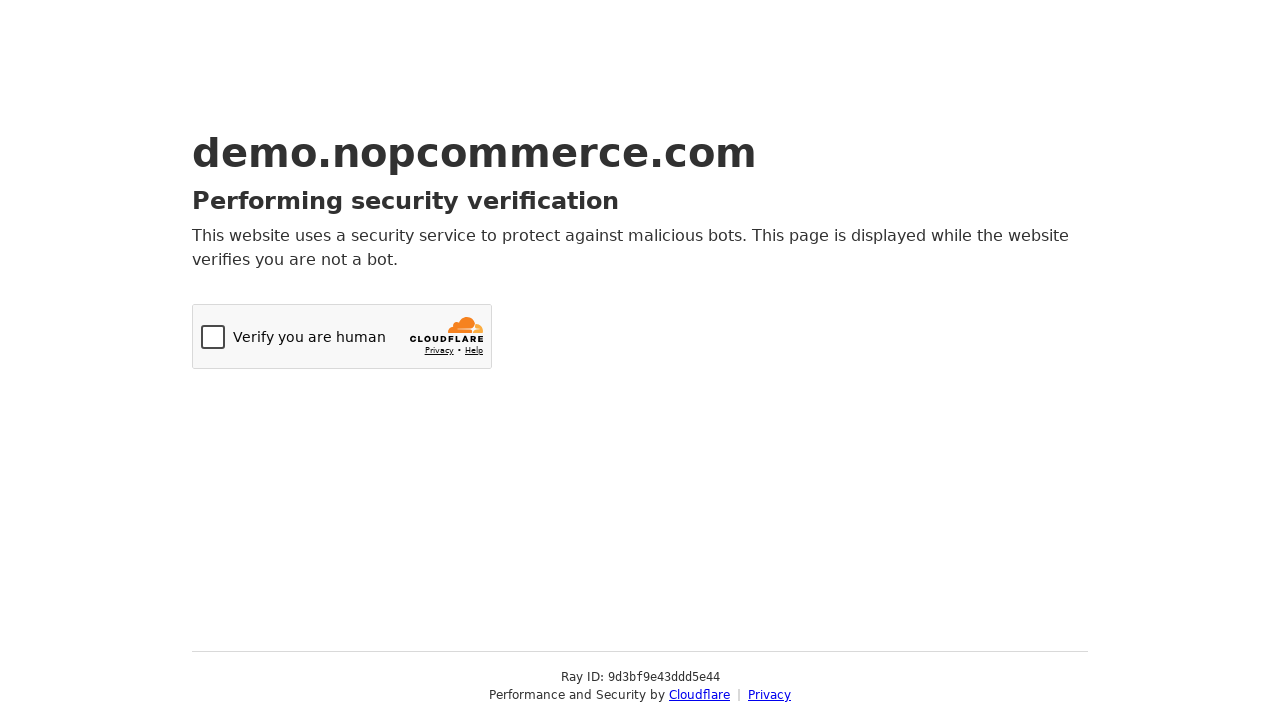